Opens a form page and clicks the Submit link to test form submission behavior

Starting URL: https://formy-project.herokuapp.com/form

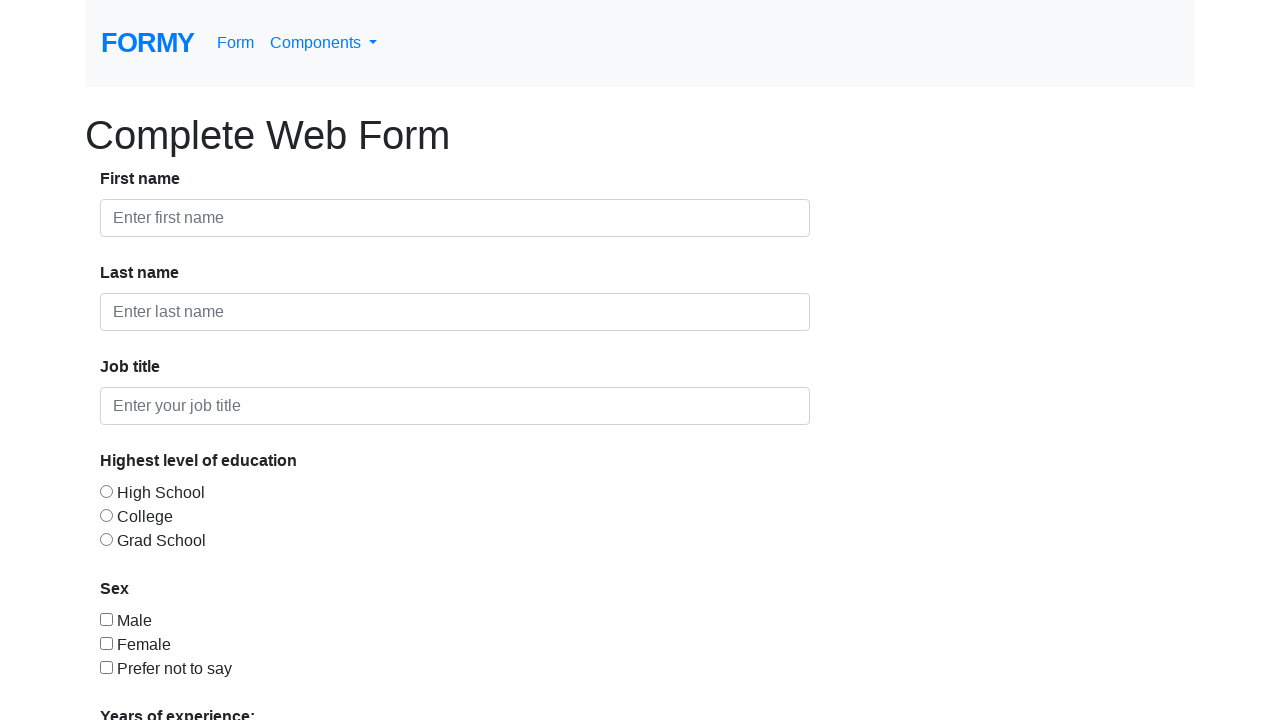

Clicked the Submit button to test form submission behavior at (148, 680) on text=Submit
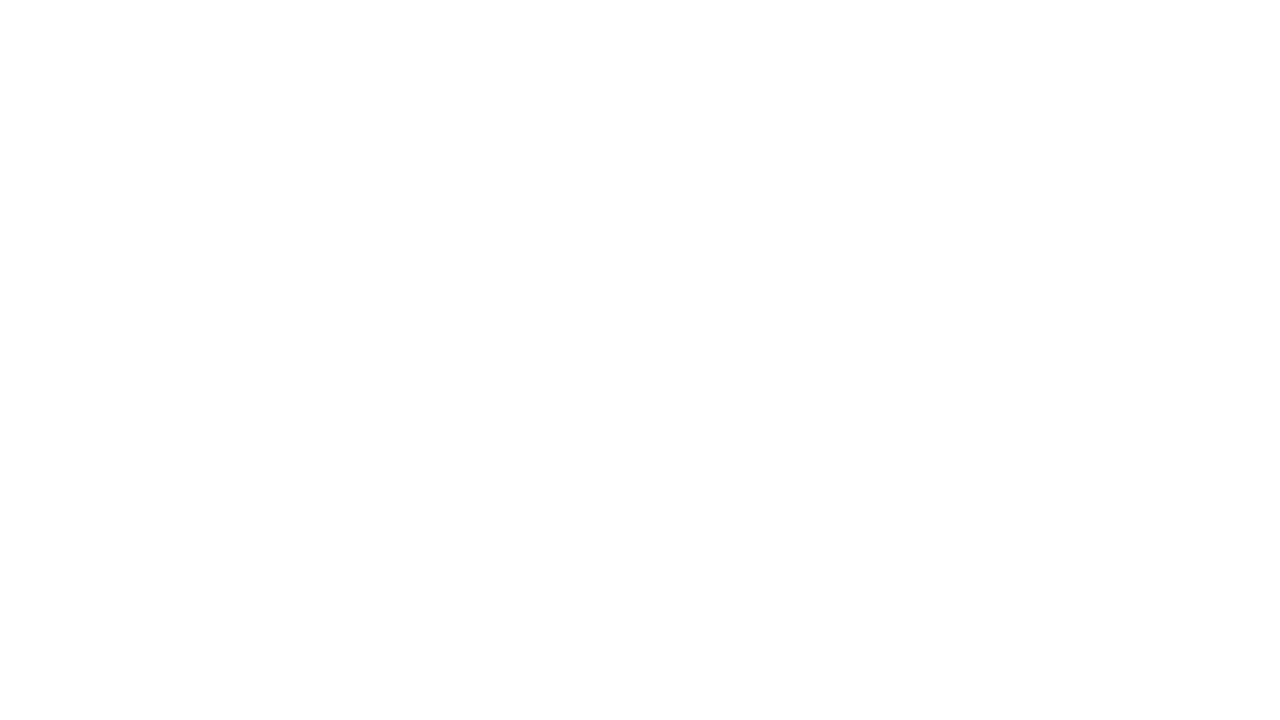

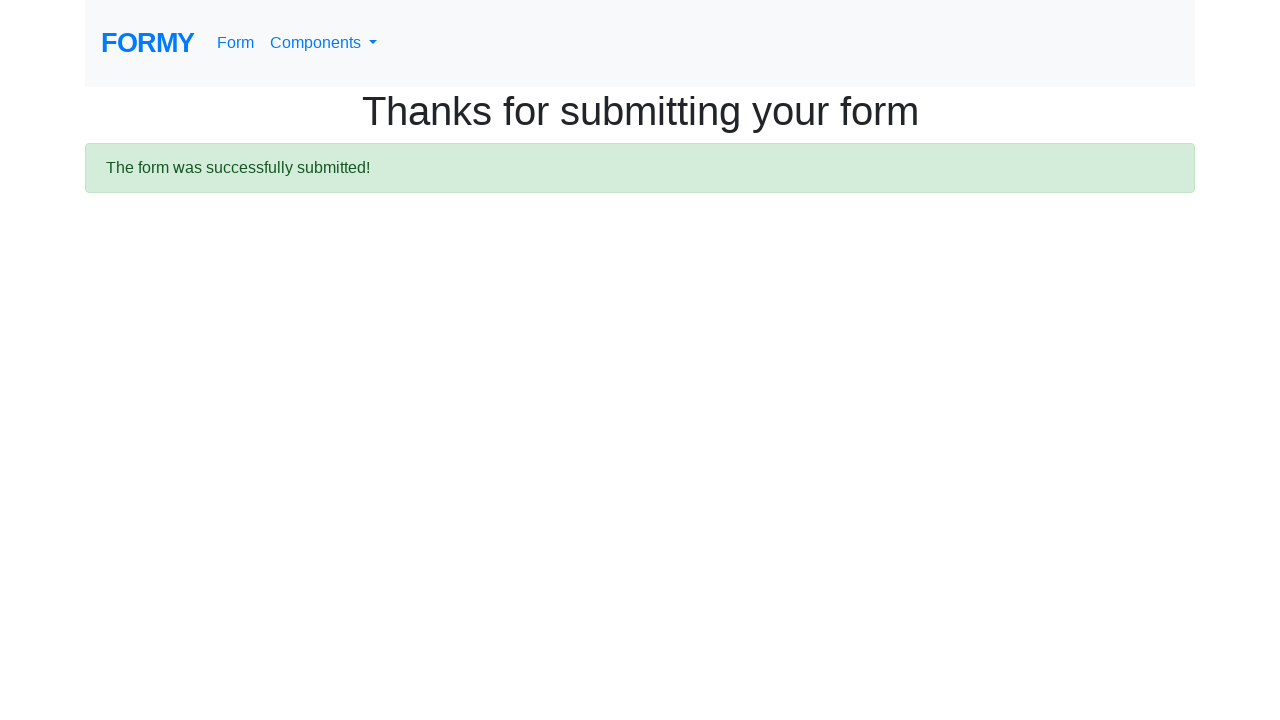